Tests dynamic content loading by clicking a Start button and waiting for the loading indicator to become invisible before verifying the result text.

Starting URL: http://the-internet.herokuapp.com/dynamic_loading/2

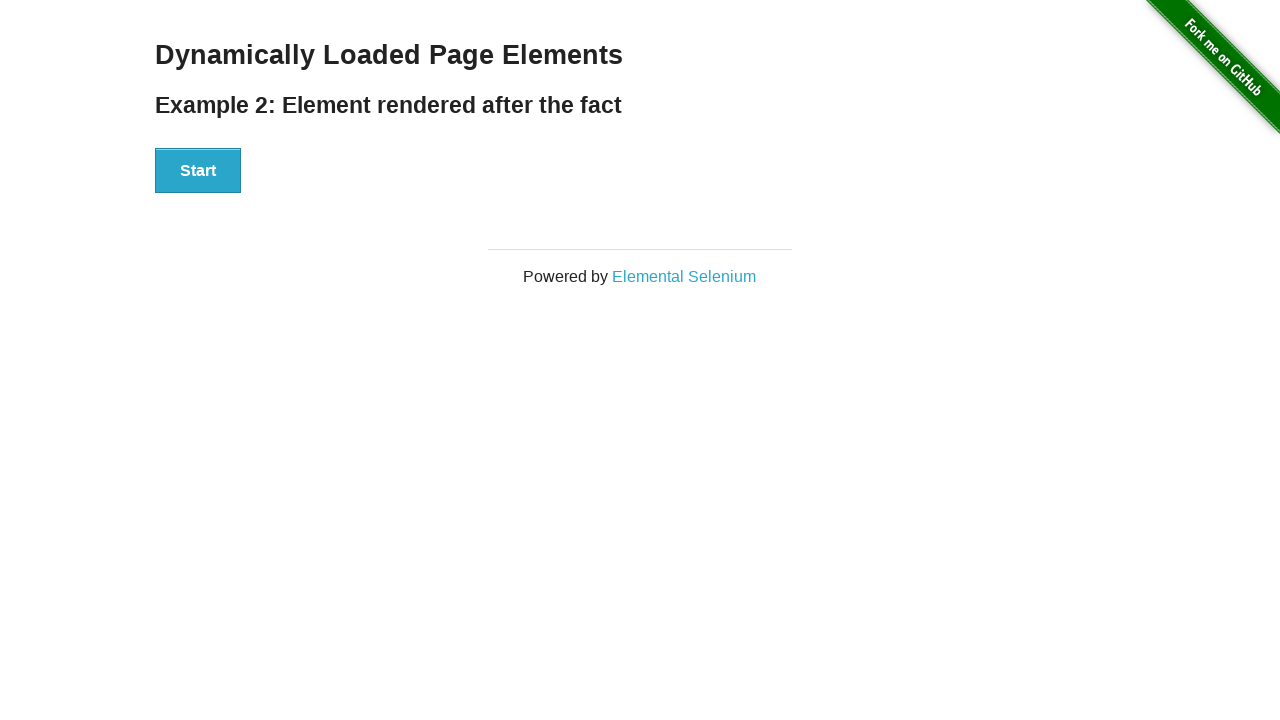

Clicked the Start button to initiate dynamic content loading at (198, 171) on xpath=//button[text()='Start']
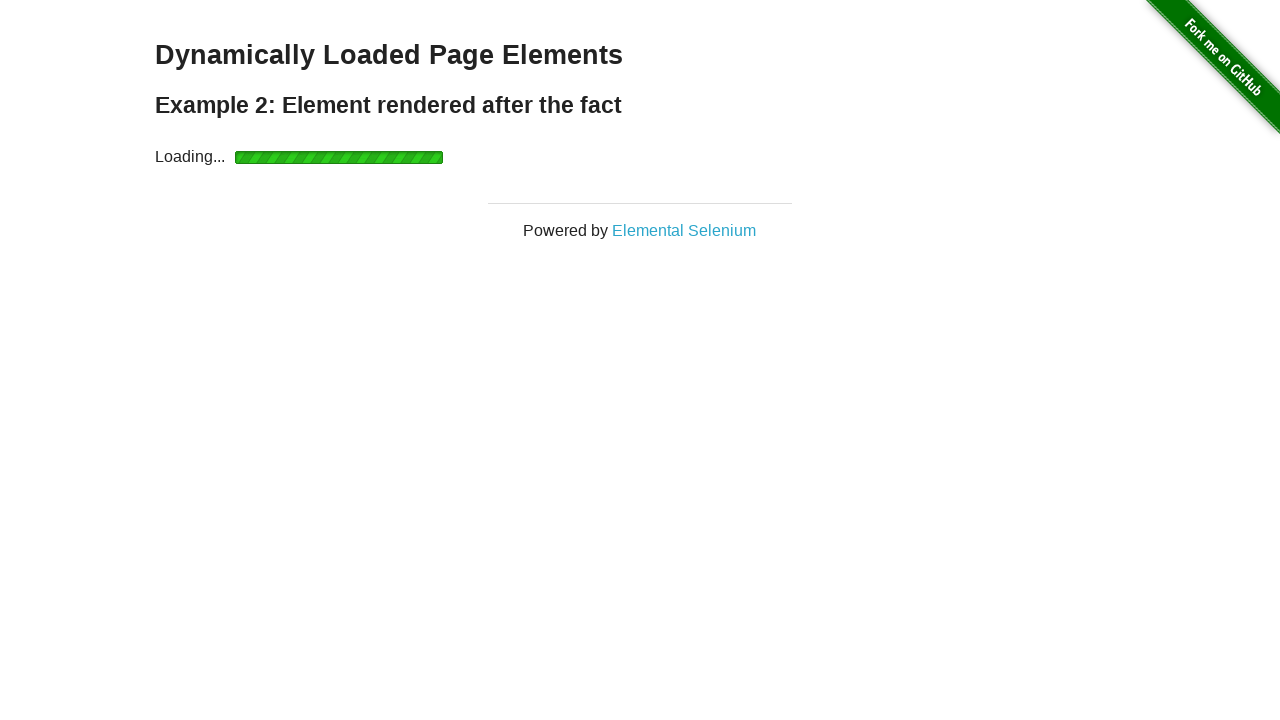

Loading indicator became invisible after content loaded
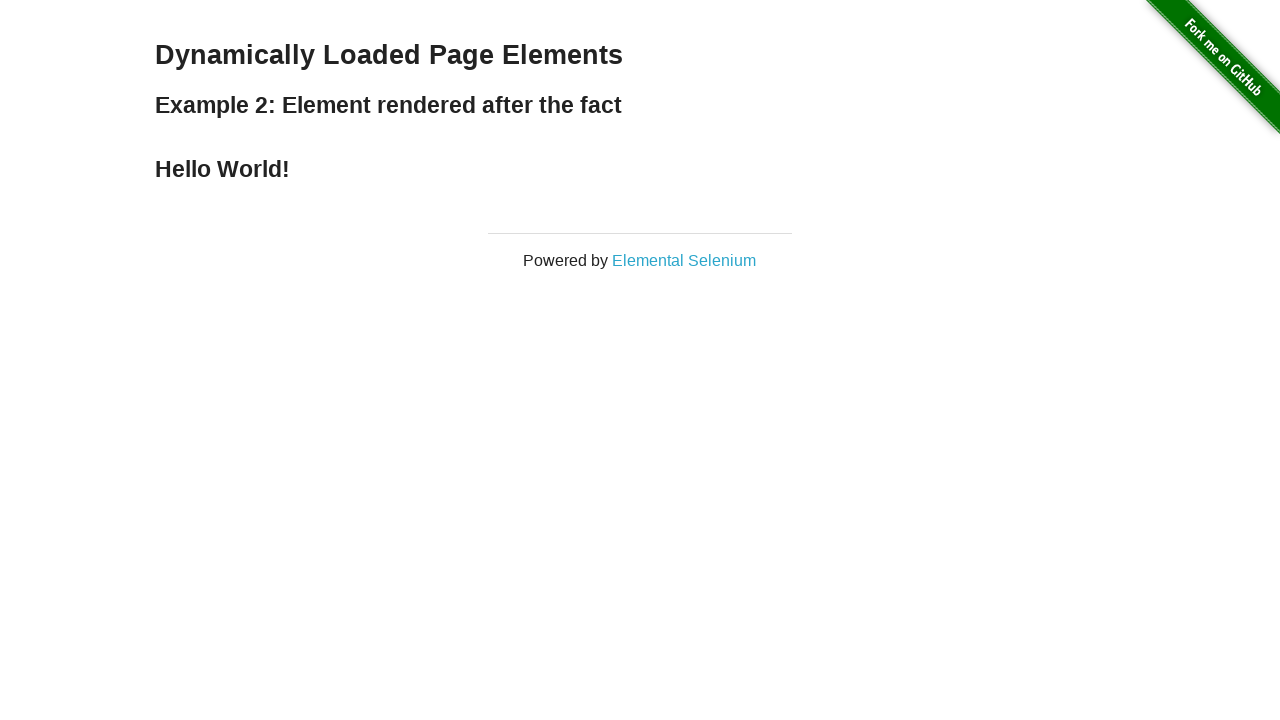

Verified result text displays 'Hello World!'
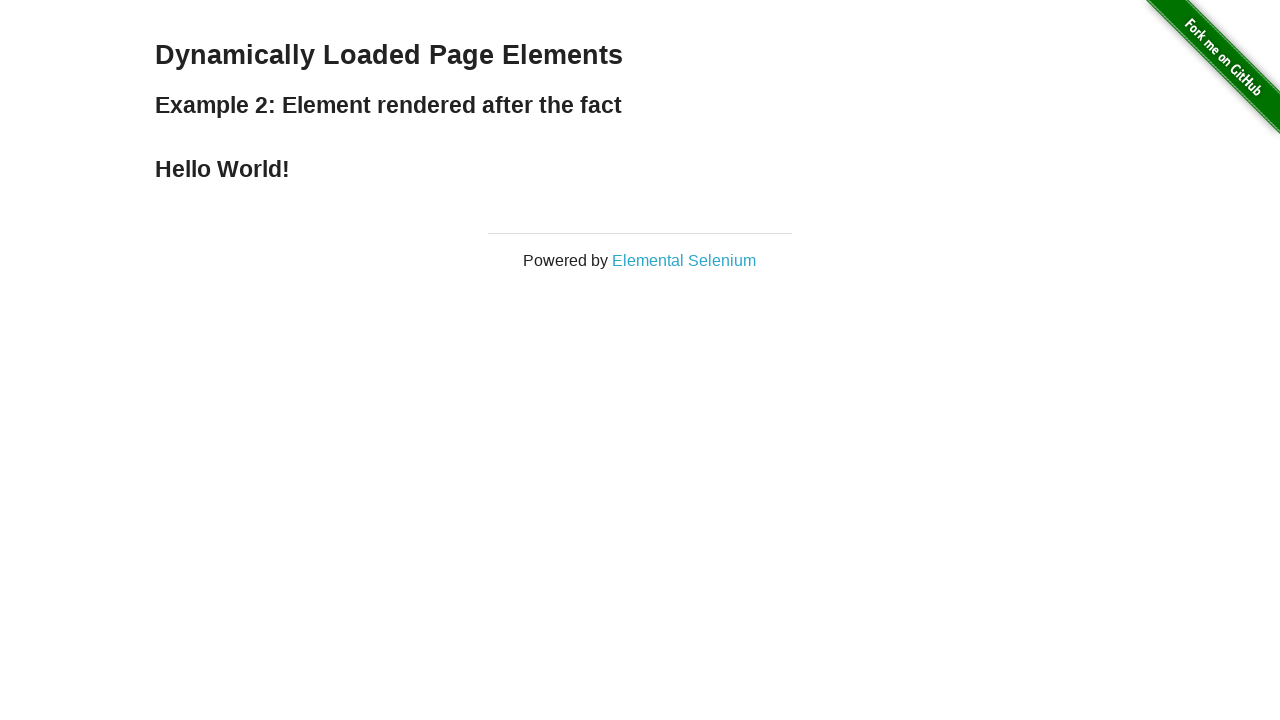

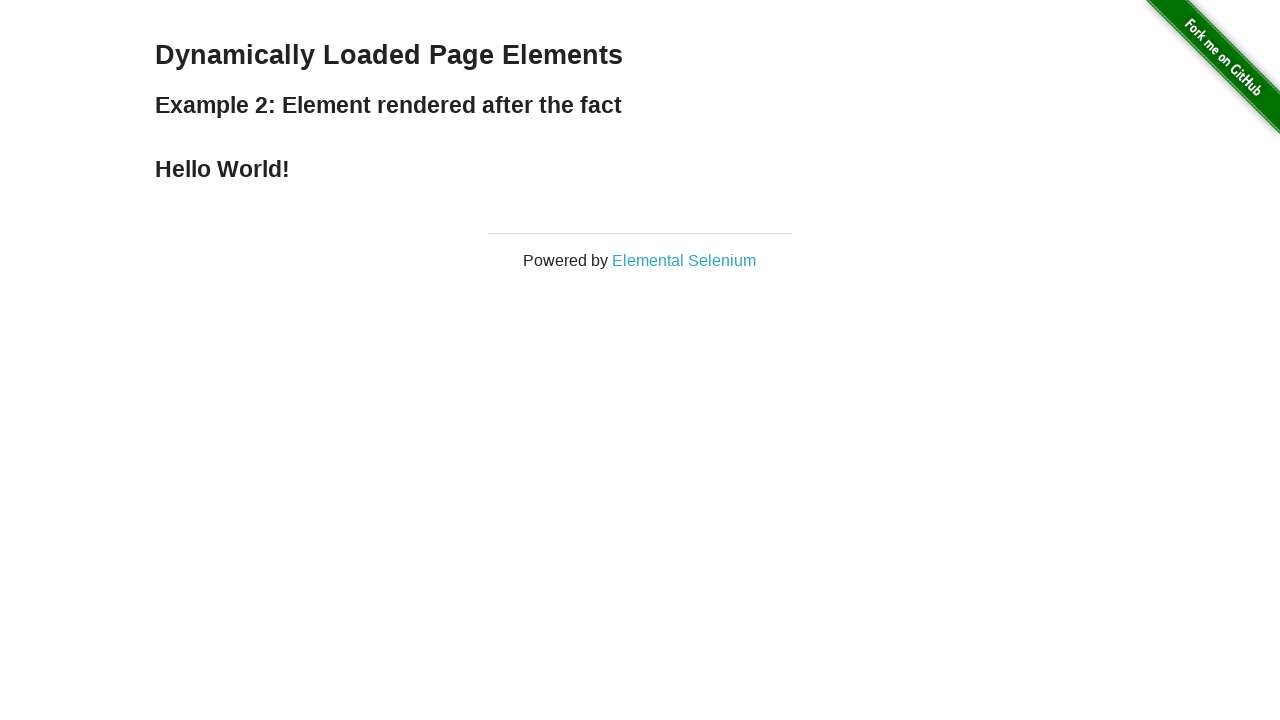